Navigates to a staging website and waits for the page to fully load to verify it renders correctly

Starting URL: https://valta-frontend-staging-2025.vercel.app

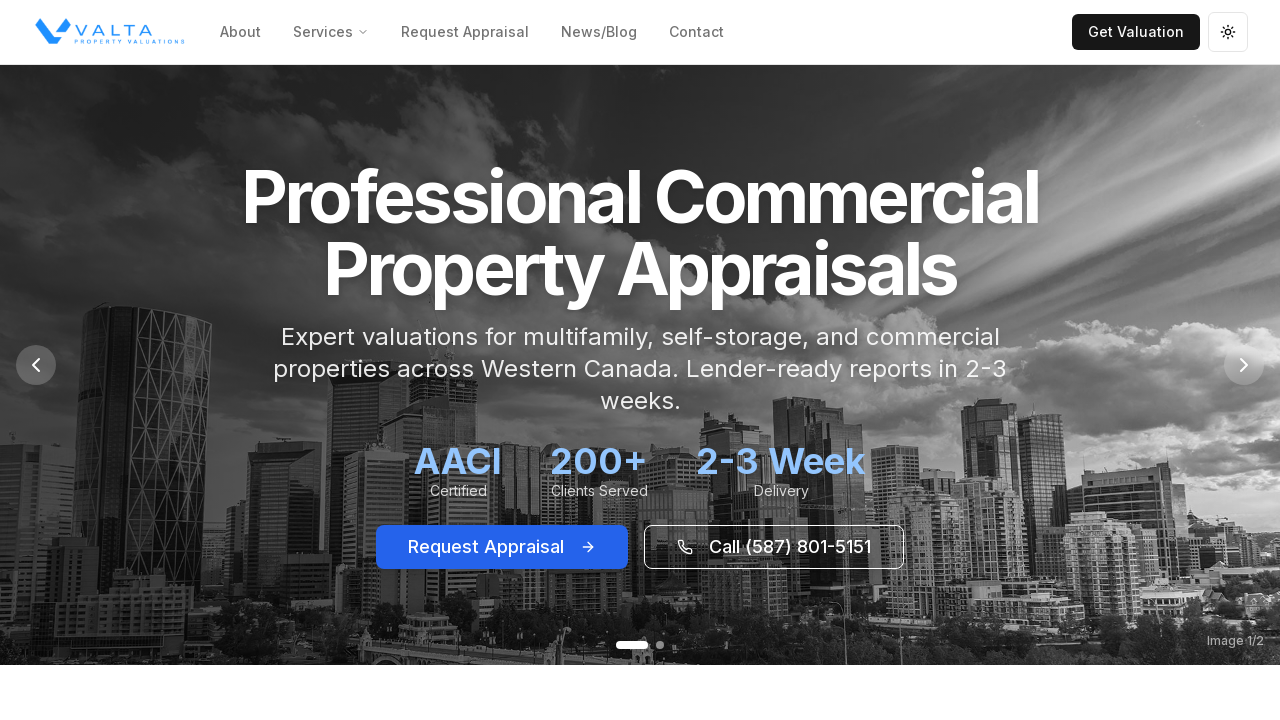

Set viewport size to 1920x1080 for consistent rendering
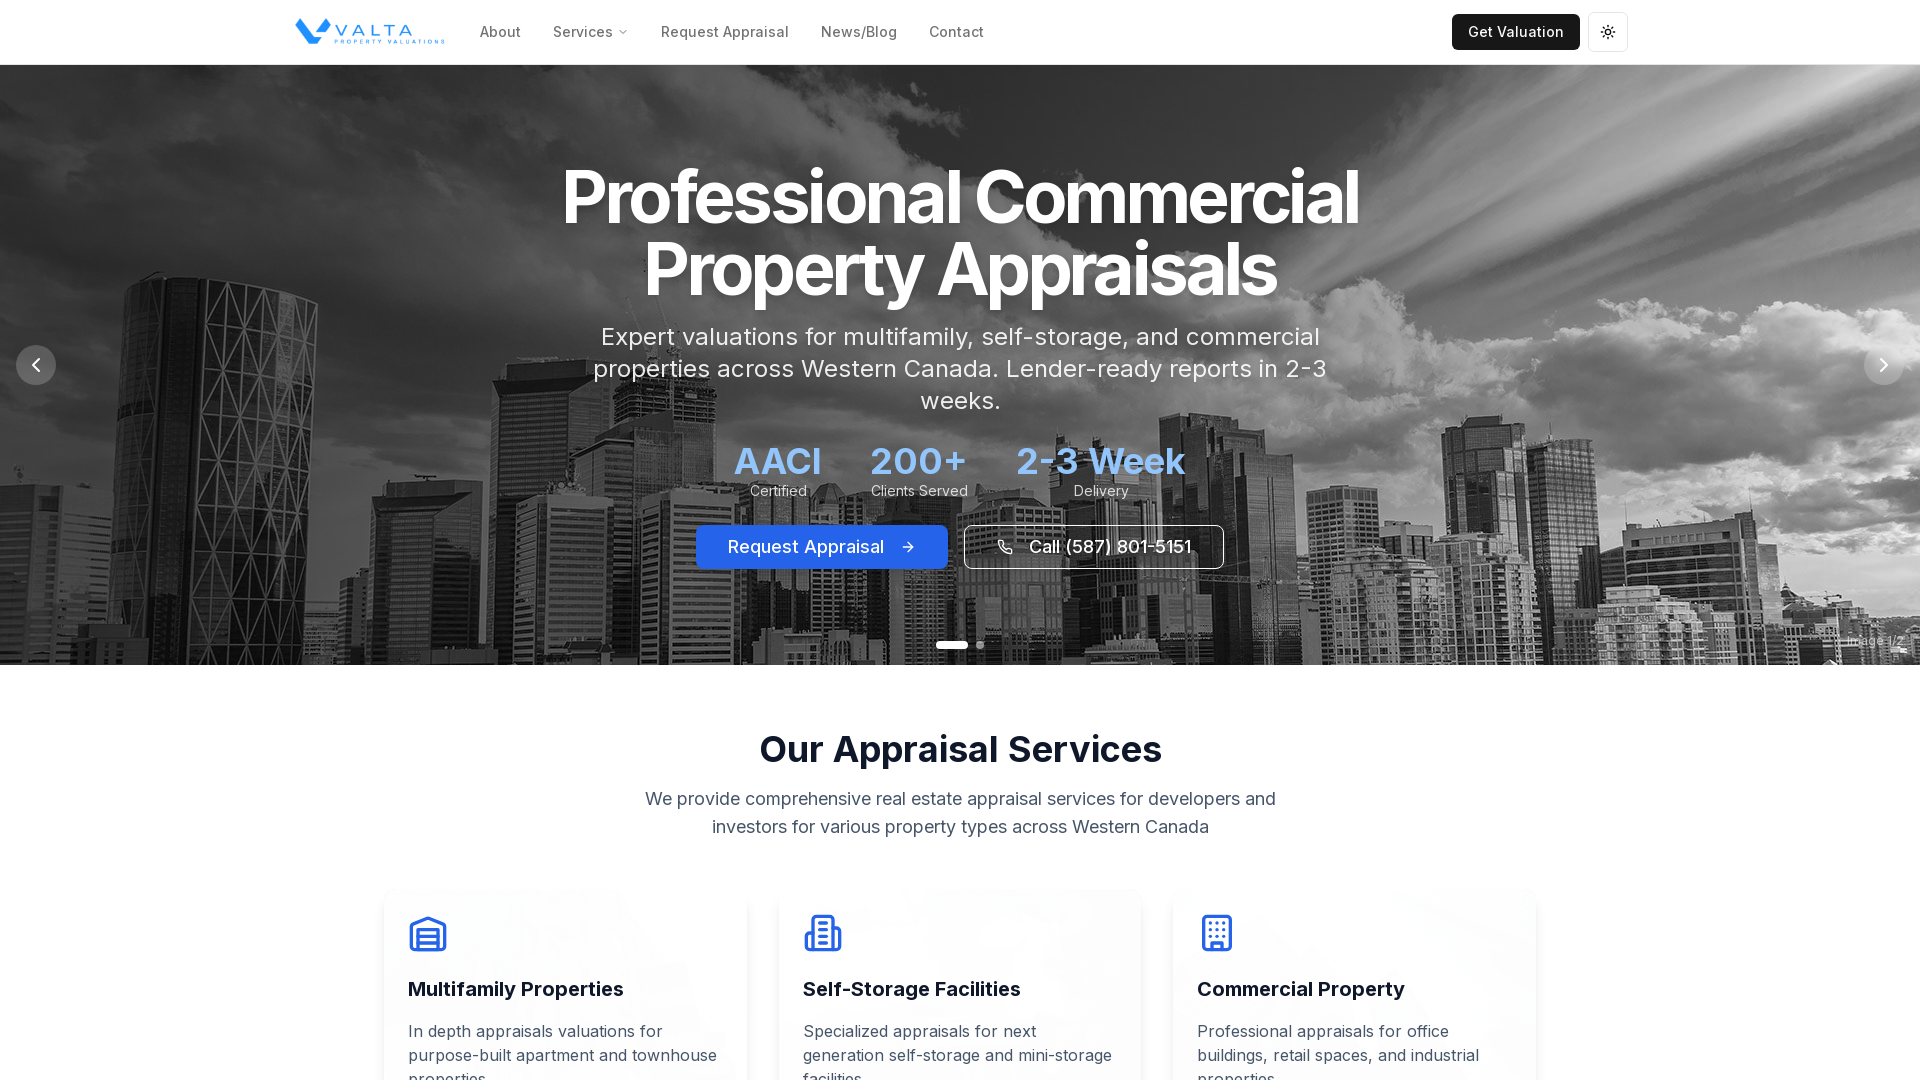

Waited for page to reach network idle state - page fully loaded
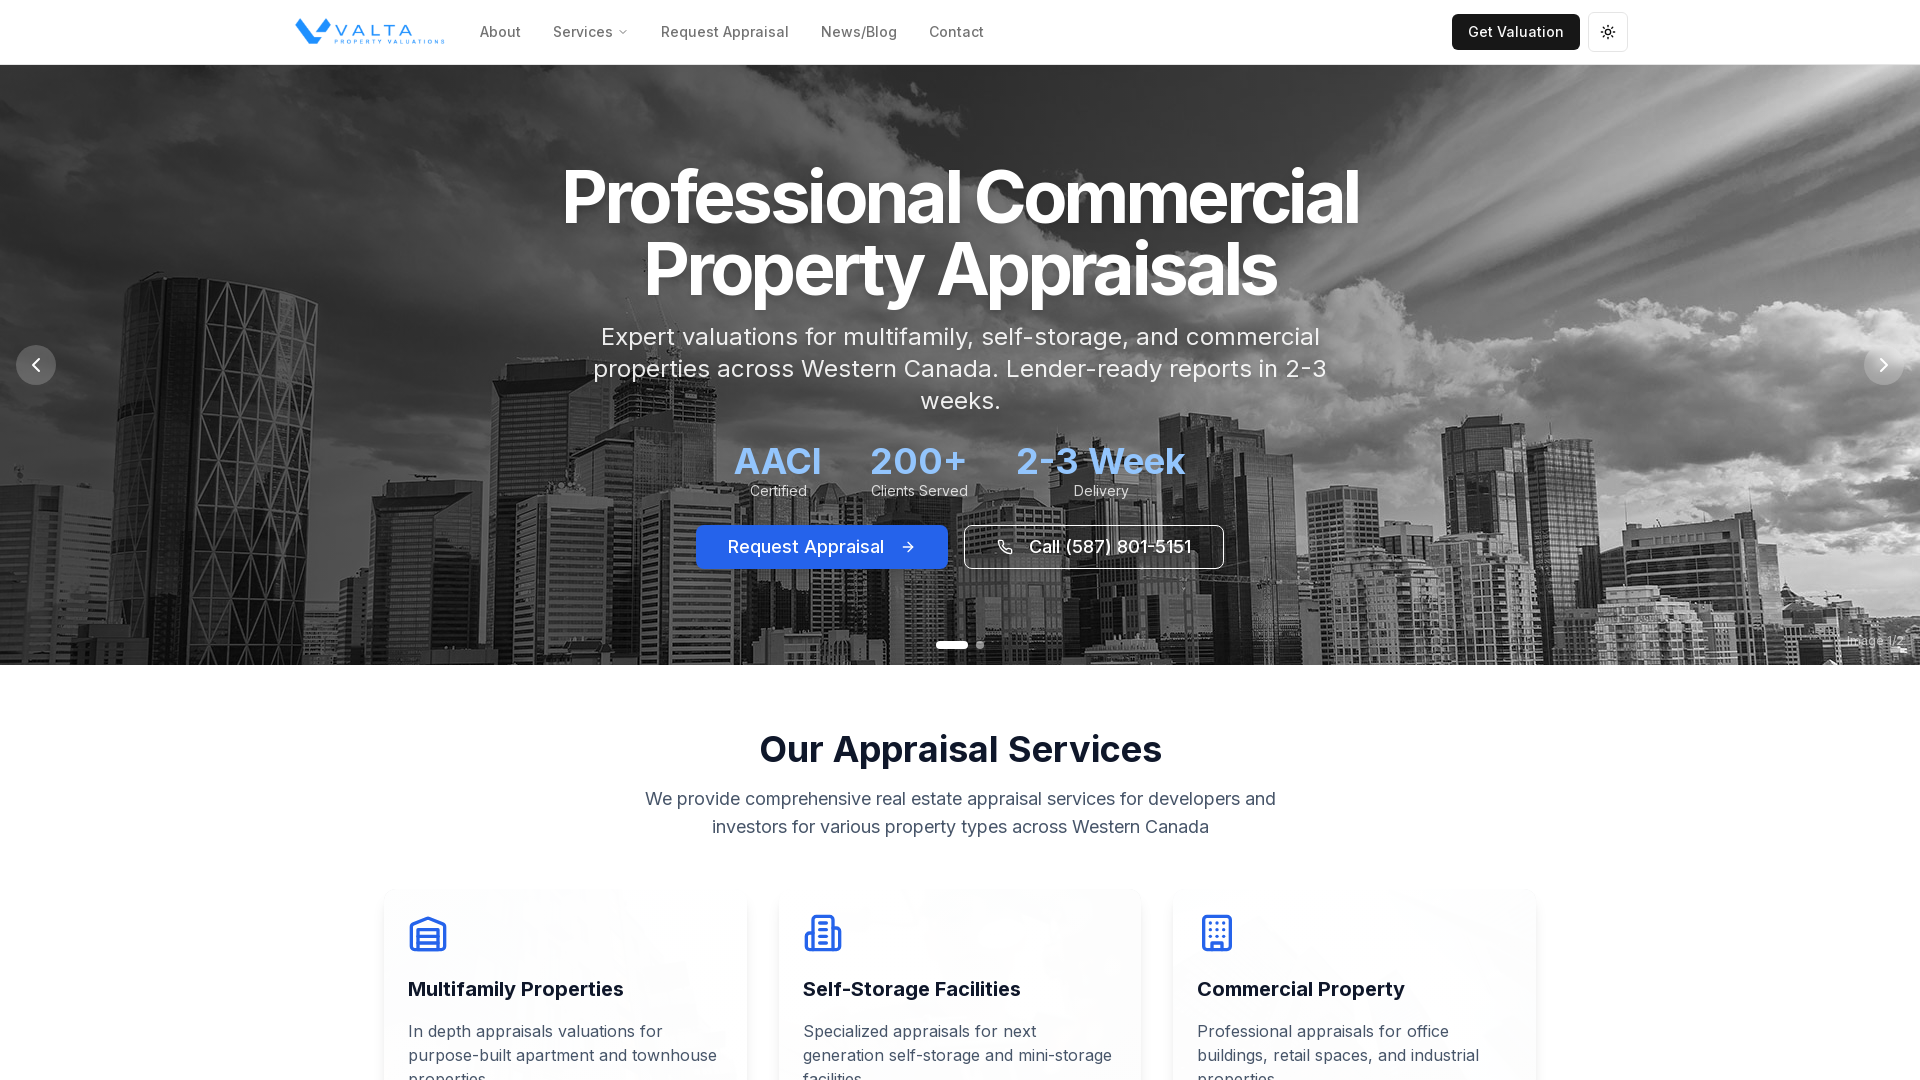

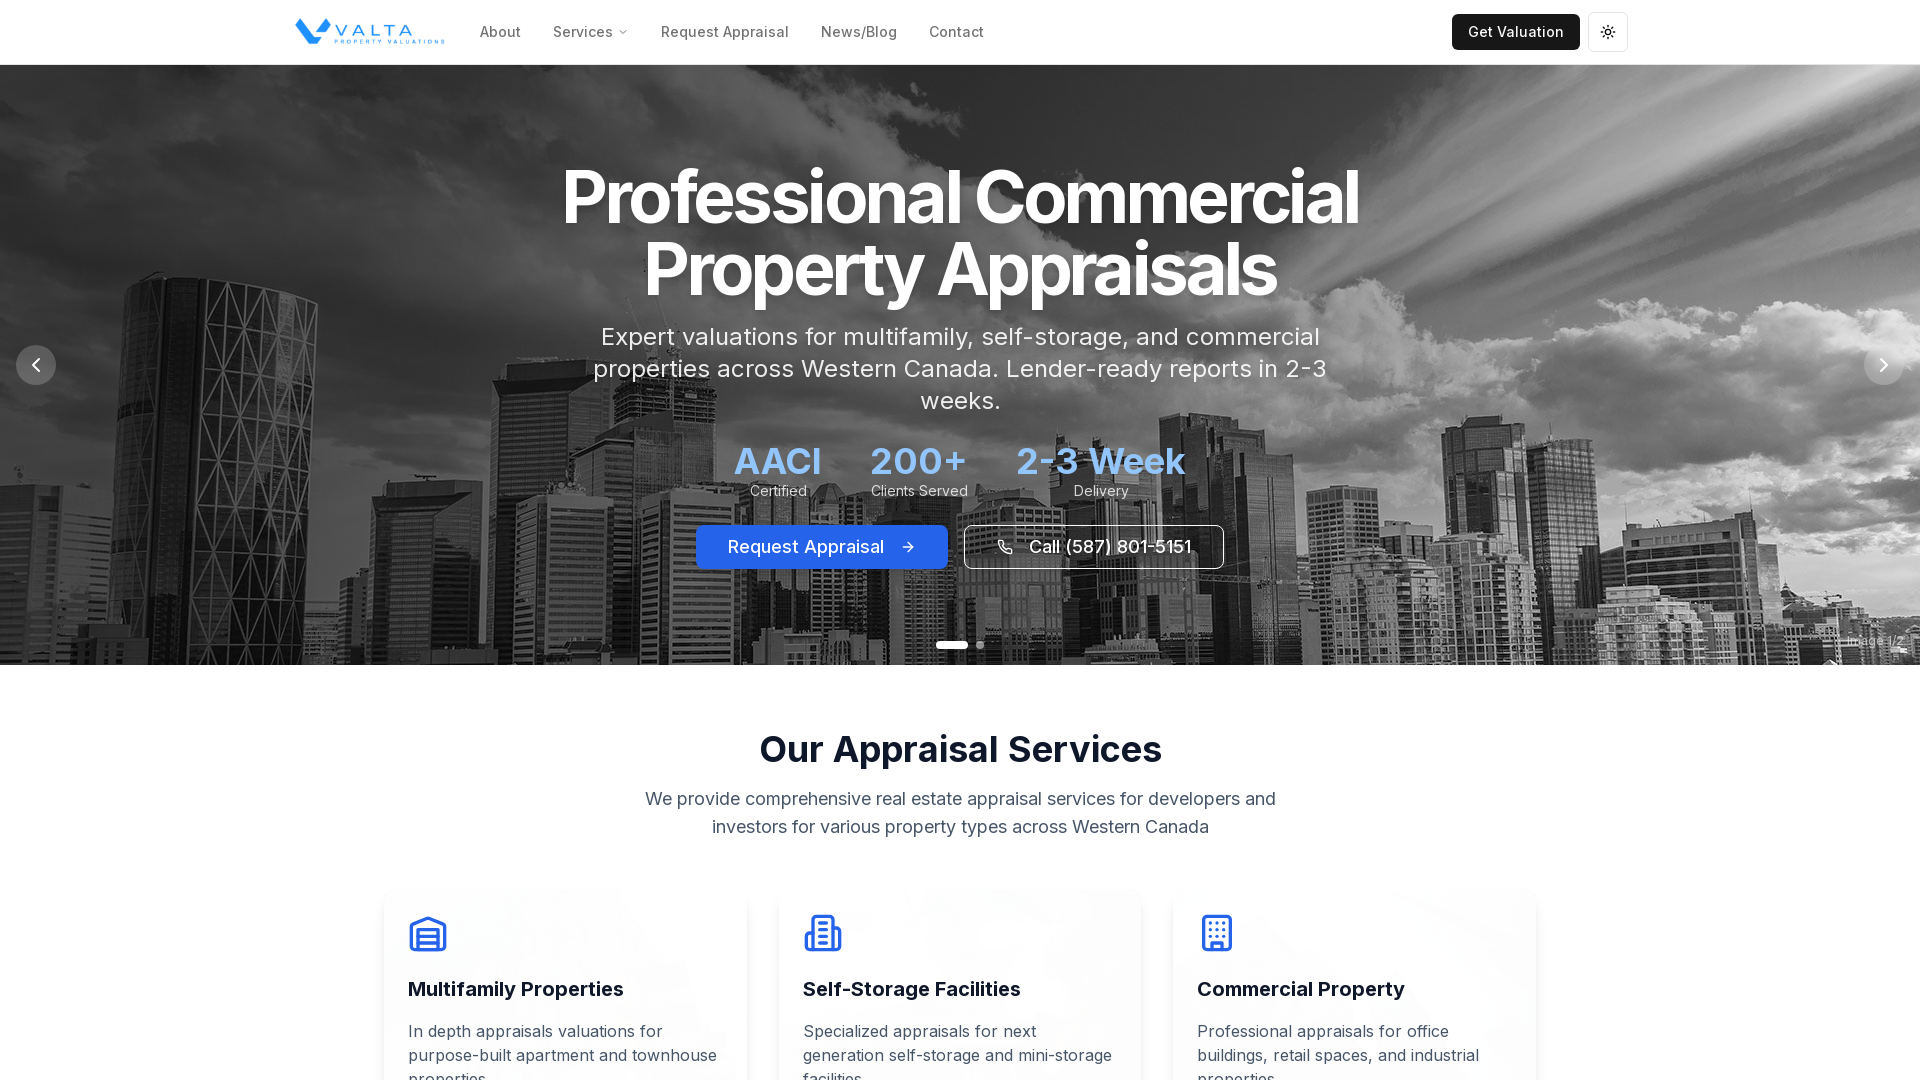